Tests e-commerce shopping flow by searching for products containing "ber", adding all results to cart, proceeding to checkout, and applying a promo code to verify discount functionality.

Starting URL: https://rahulshettyacademy.com/seleniumPractise/

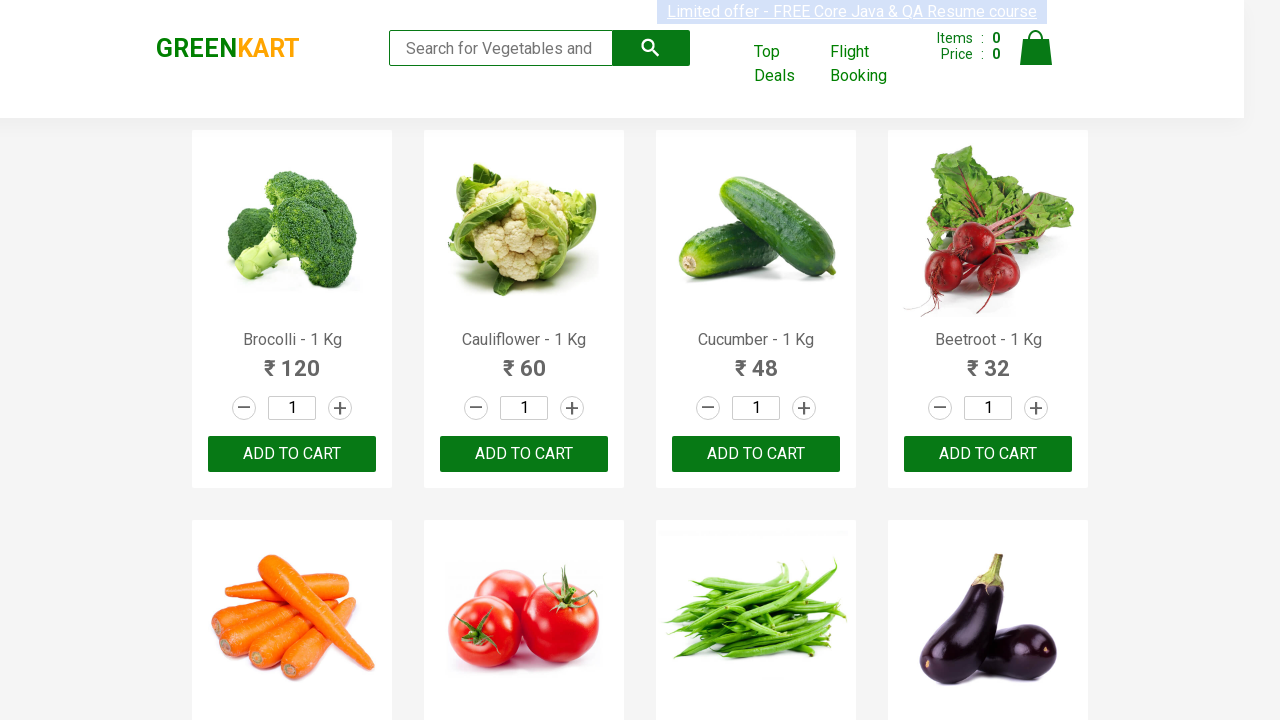

Filled search field with 'ber' on input.search-keyword
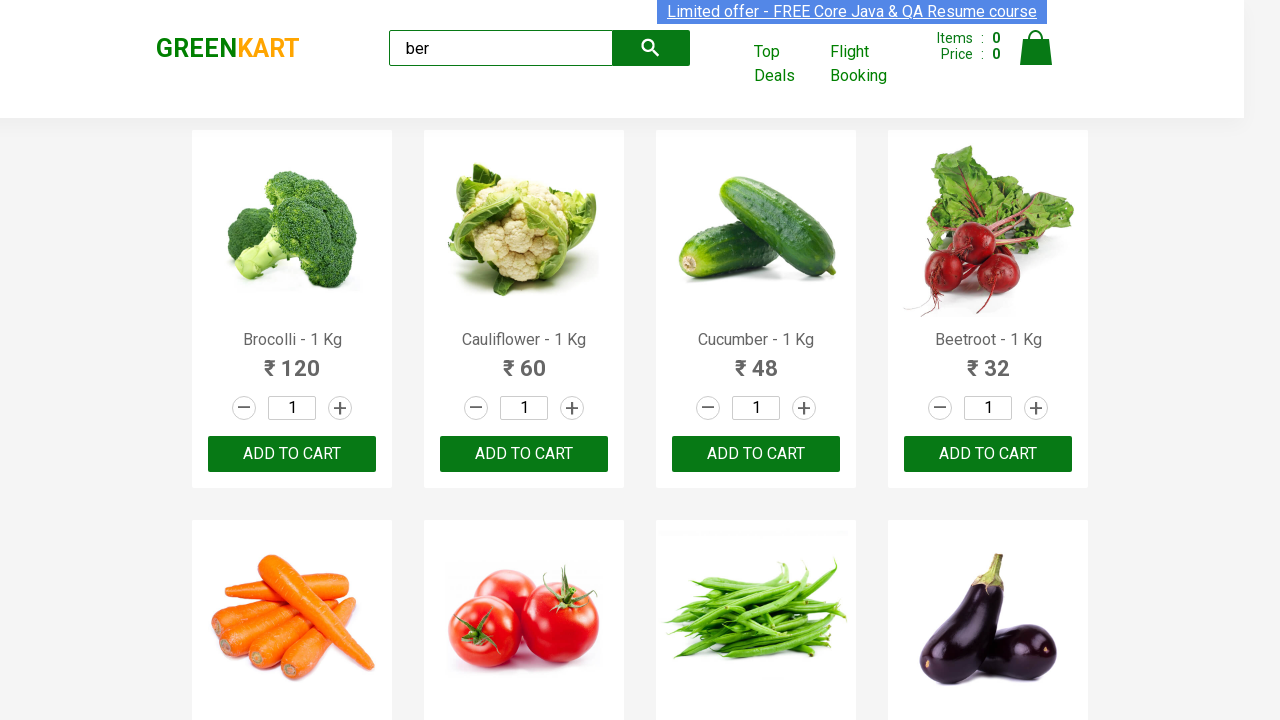

Waited 2 seconds for search results to load
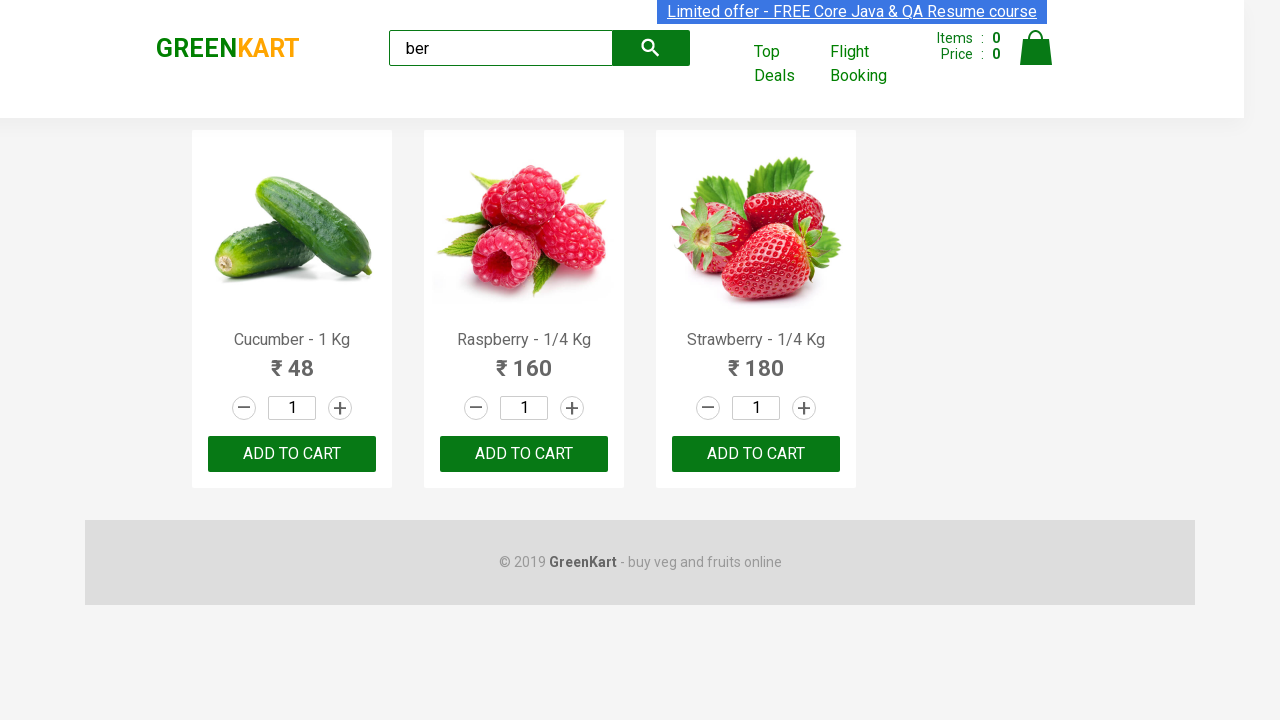

Found 3 products in search results
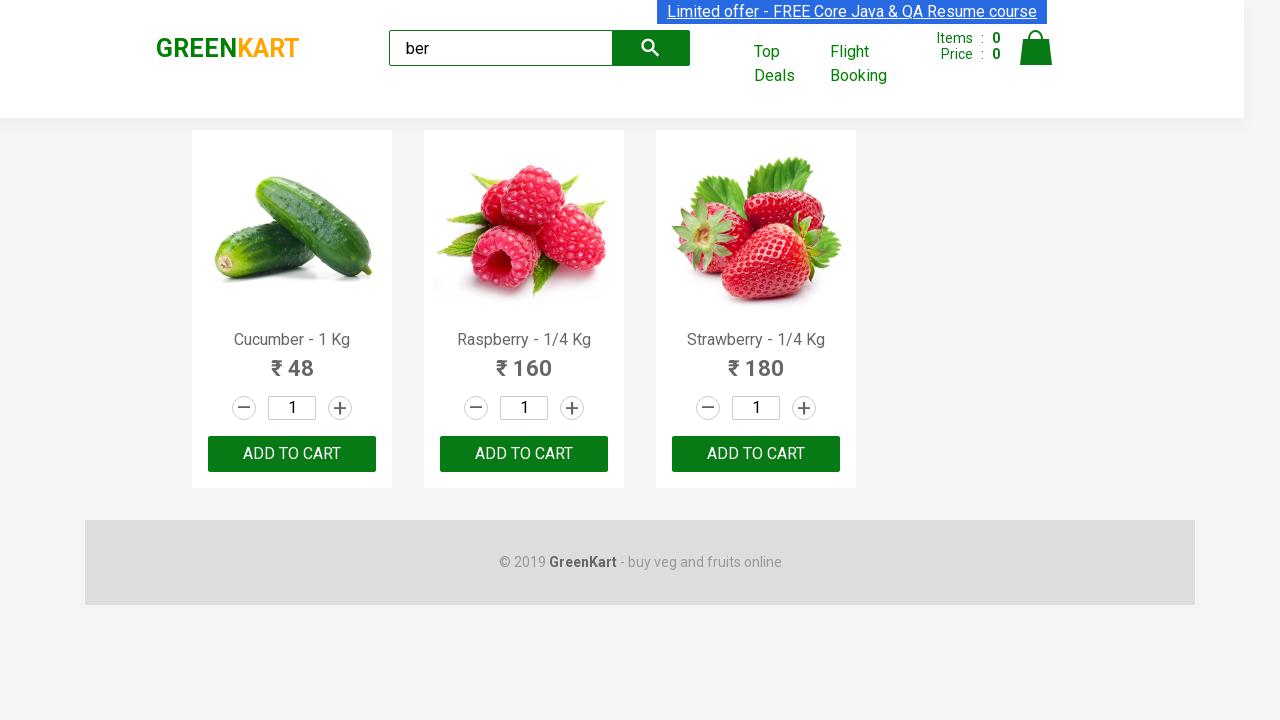

Added product 1 to cart at (292, 454) on xpath=//div[@class='product-action']/button >> nth=0
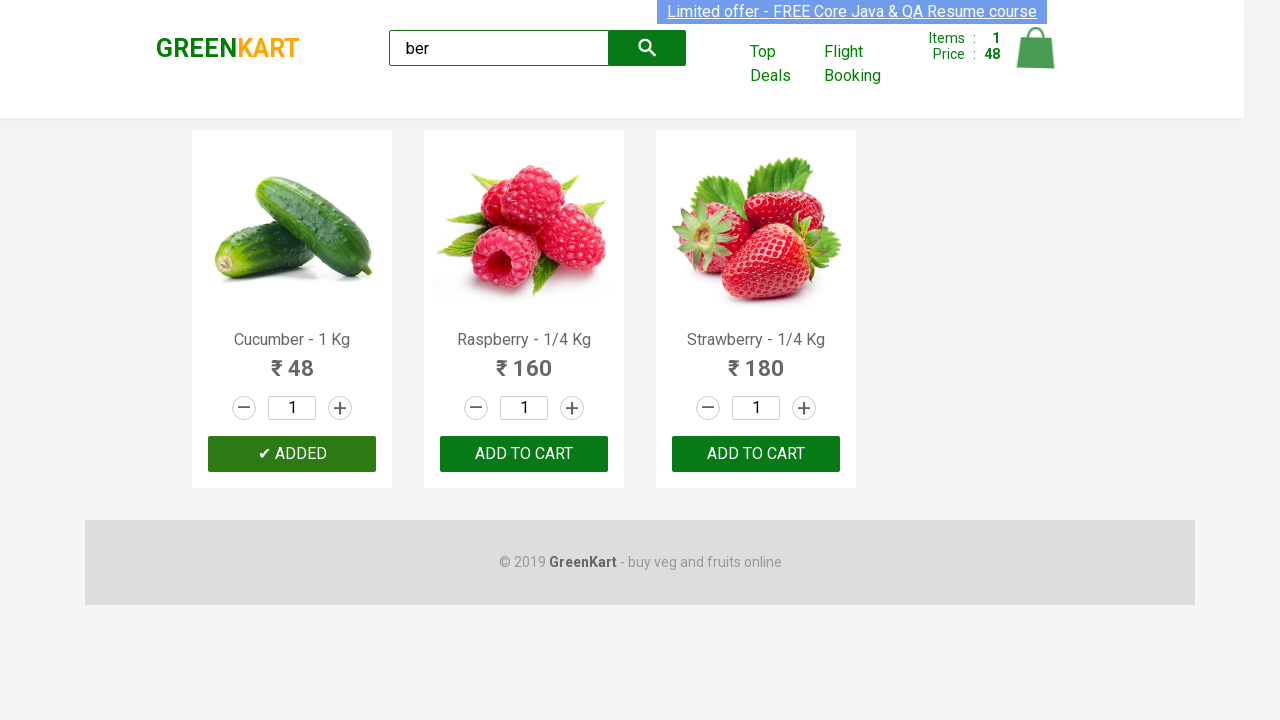

Added product 2 to cart at (524, 454) on xpath=//div[@class='product-action']/button >> nth=1
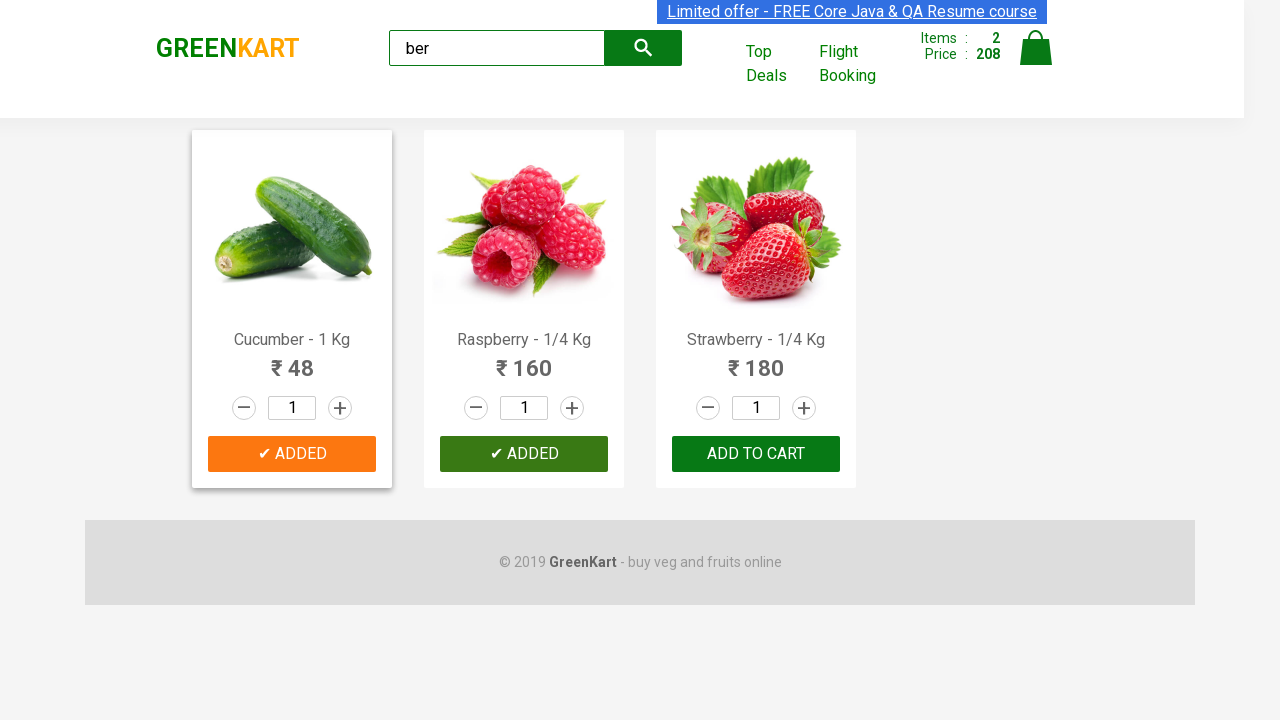

Added product 3 to cart at (756, 454) on xpath=//div[@class='product-action']/button >> nth=2
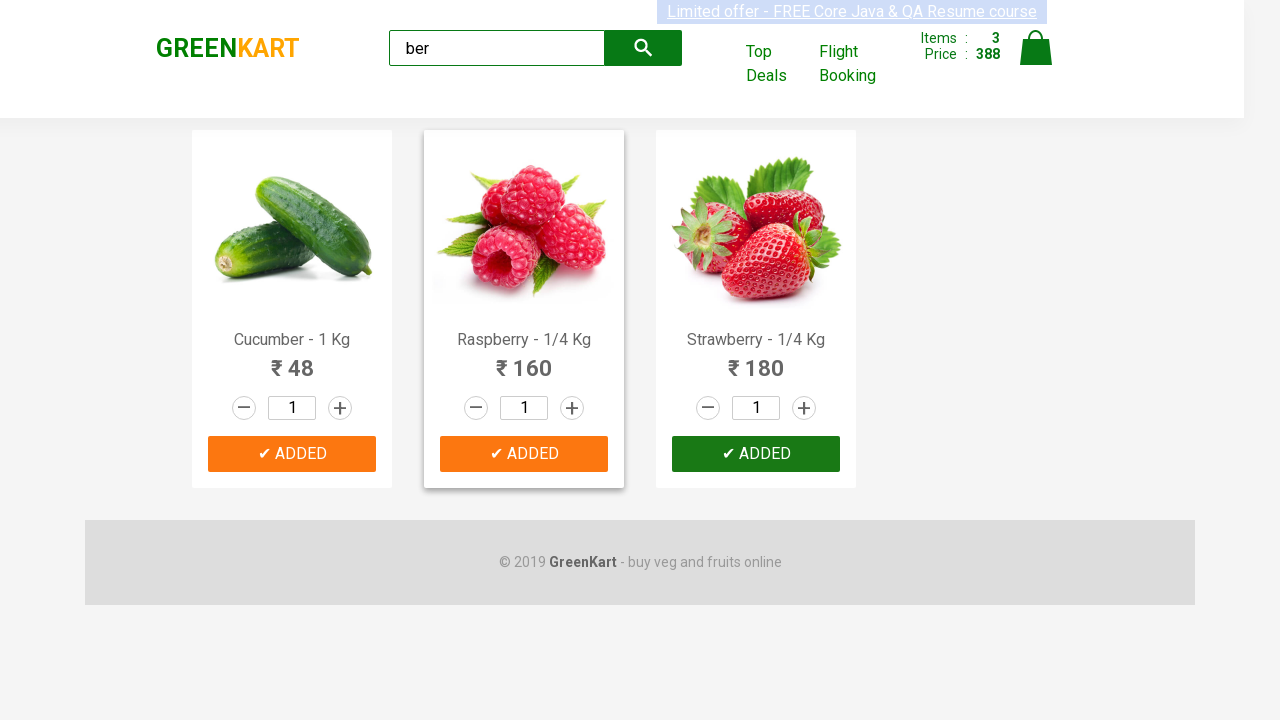

Clicked cart icon to view shopping cart at (1036, 48) on img[alt='Cart']
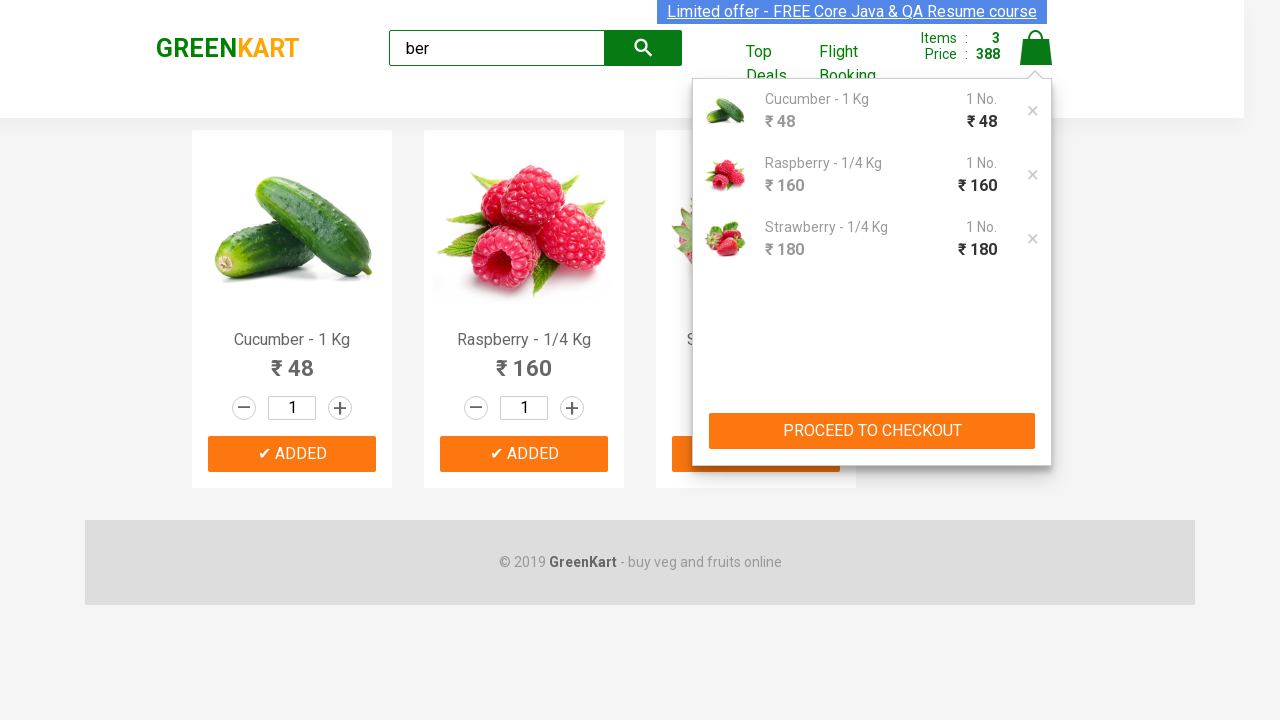

Clicked 'PROCEED TO CHECKOUT' button at (872, 431) on xpath=//button[contains(text(),'PROCEED TO CHECKOUT')]
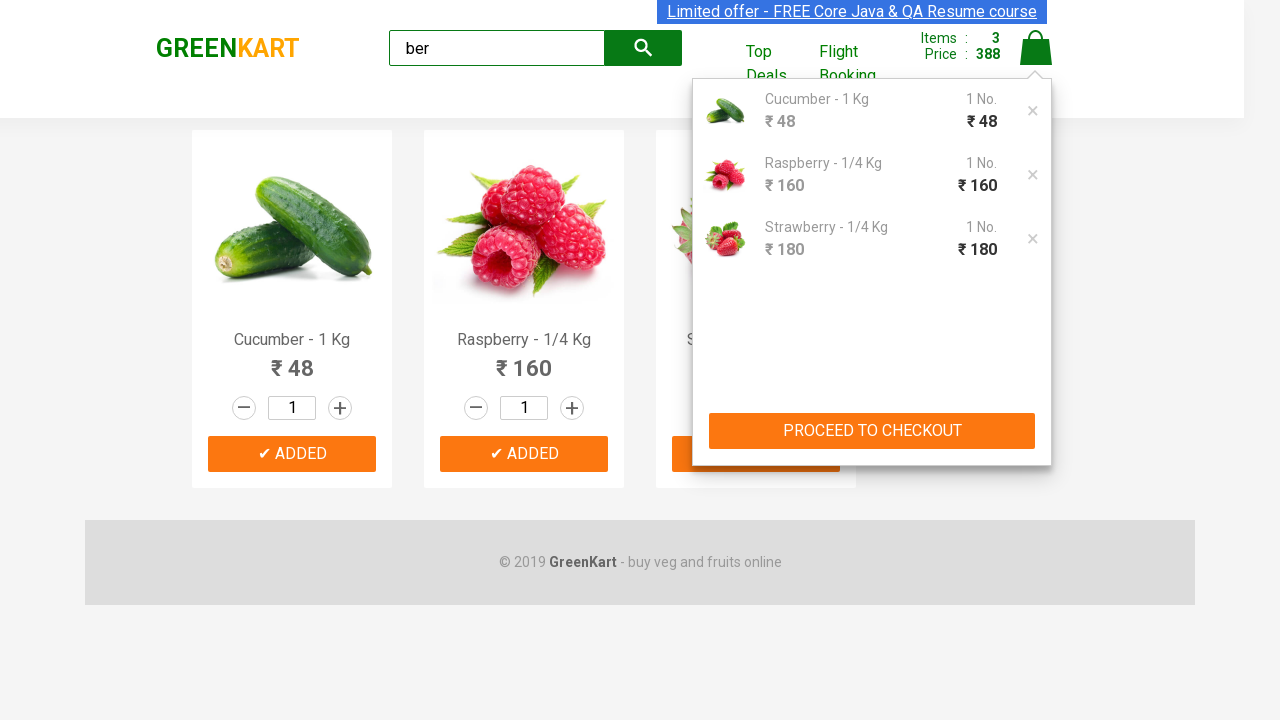

Promo code input field appeared
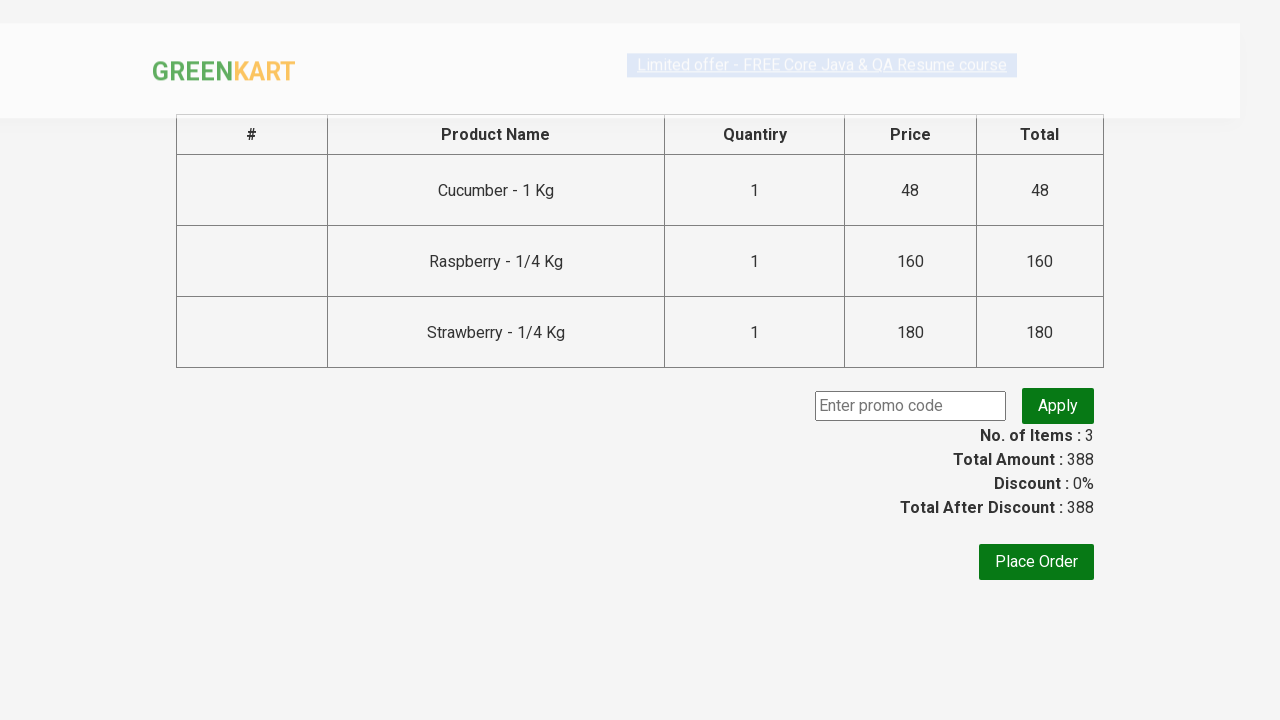

Entered promo code 'rahulshettyacademy' on .promoCode
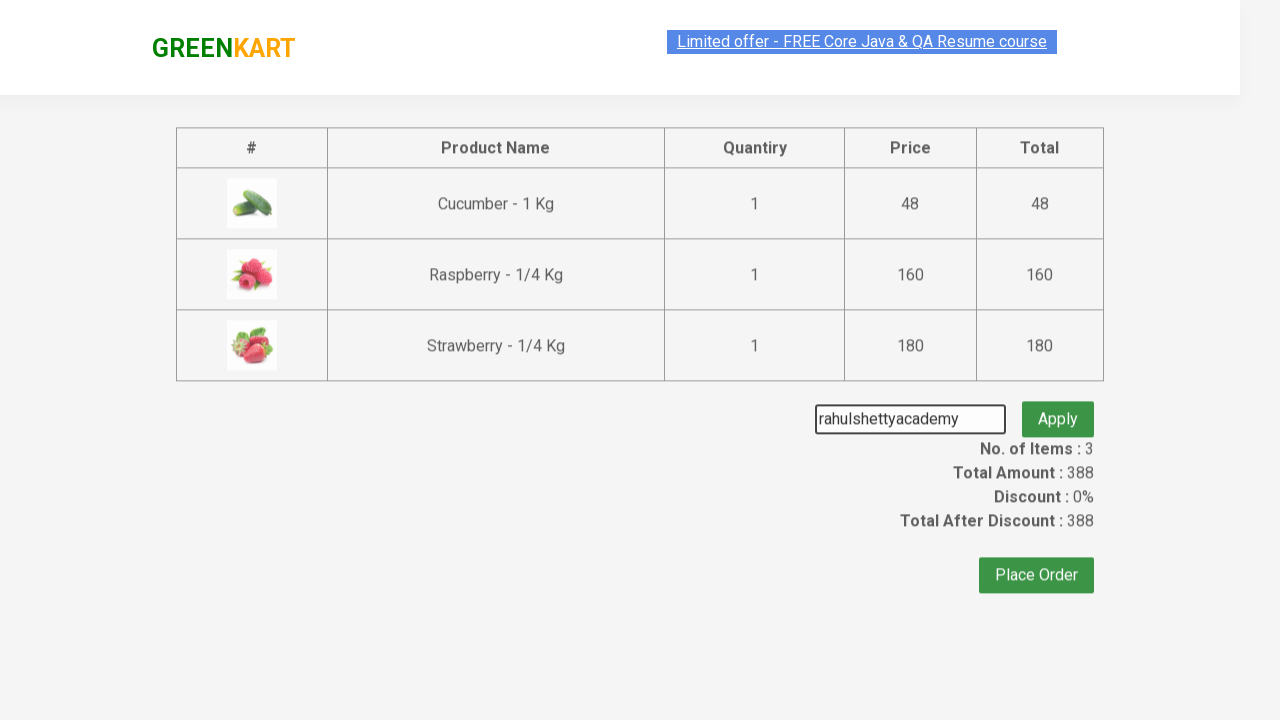

Clicked 'Apply' button to apply promo code at (1058, 406) on .promoBtn
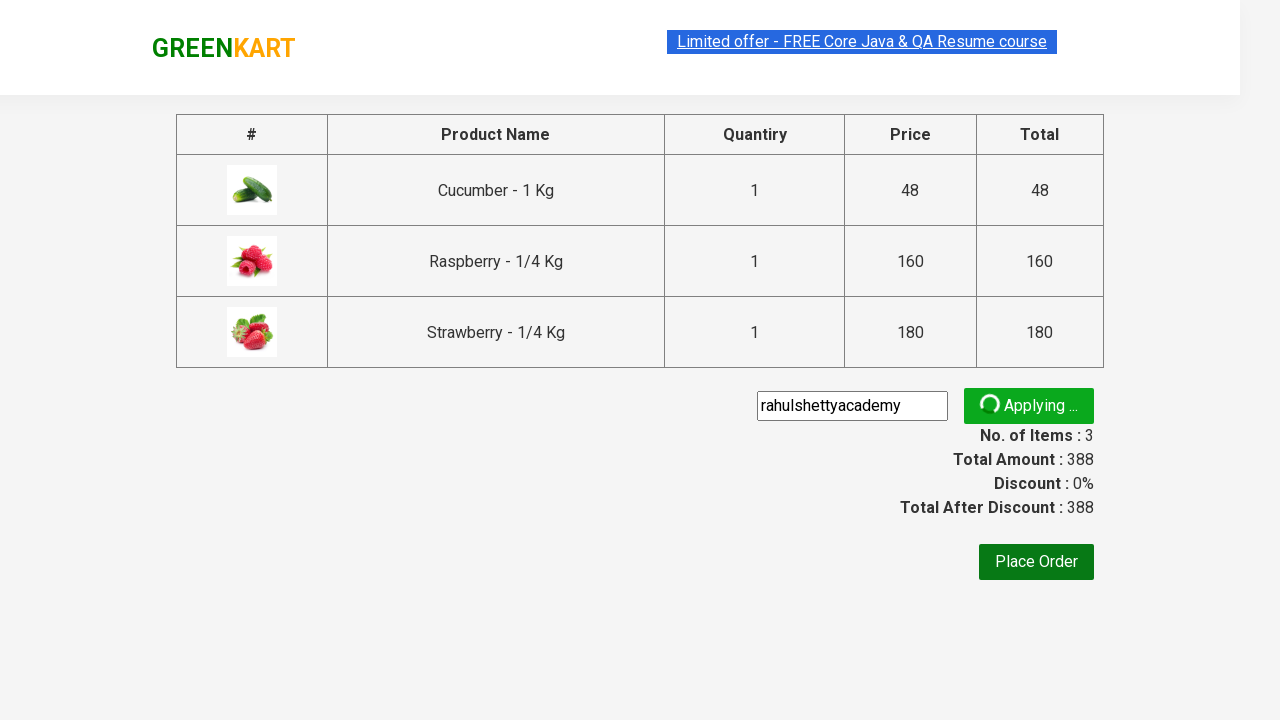

Promo confirmation message appeared
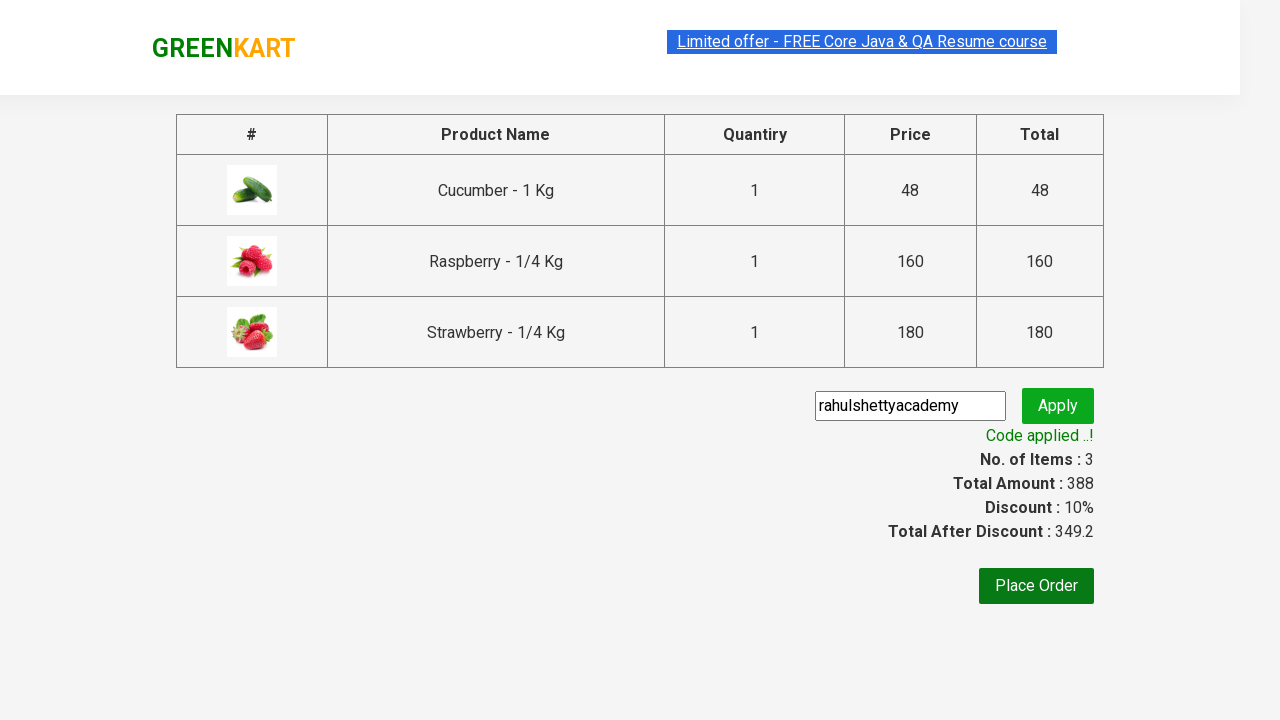

Verified promo code application with message: 'Code applied ..!'
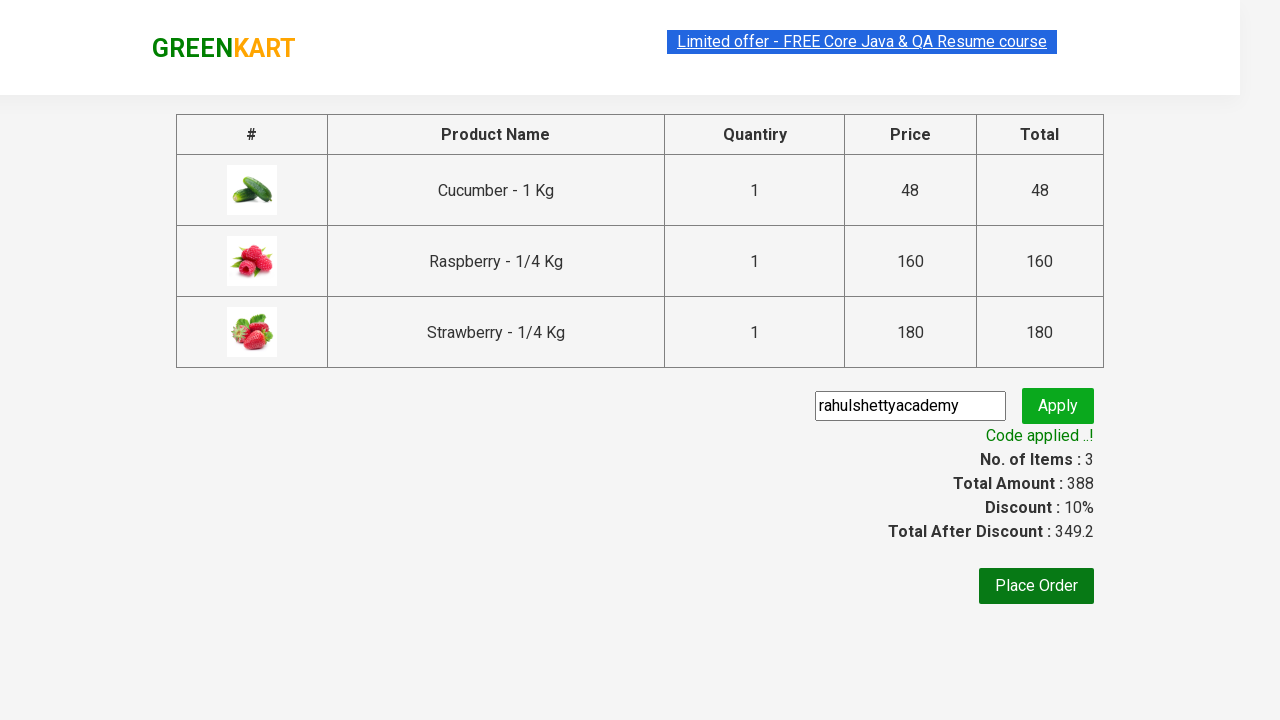

Assertion passed: promo code discount applied successfully
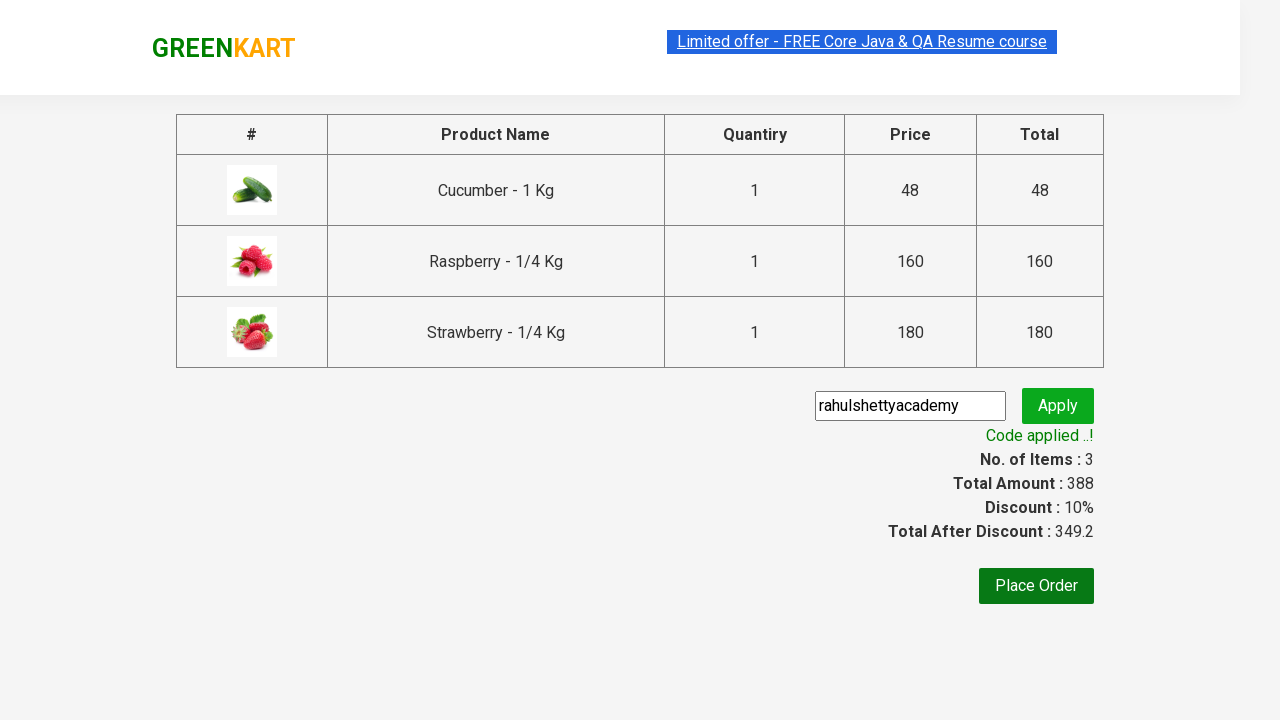

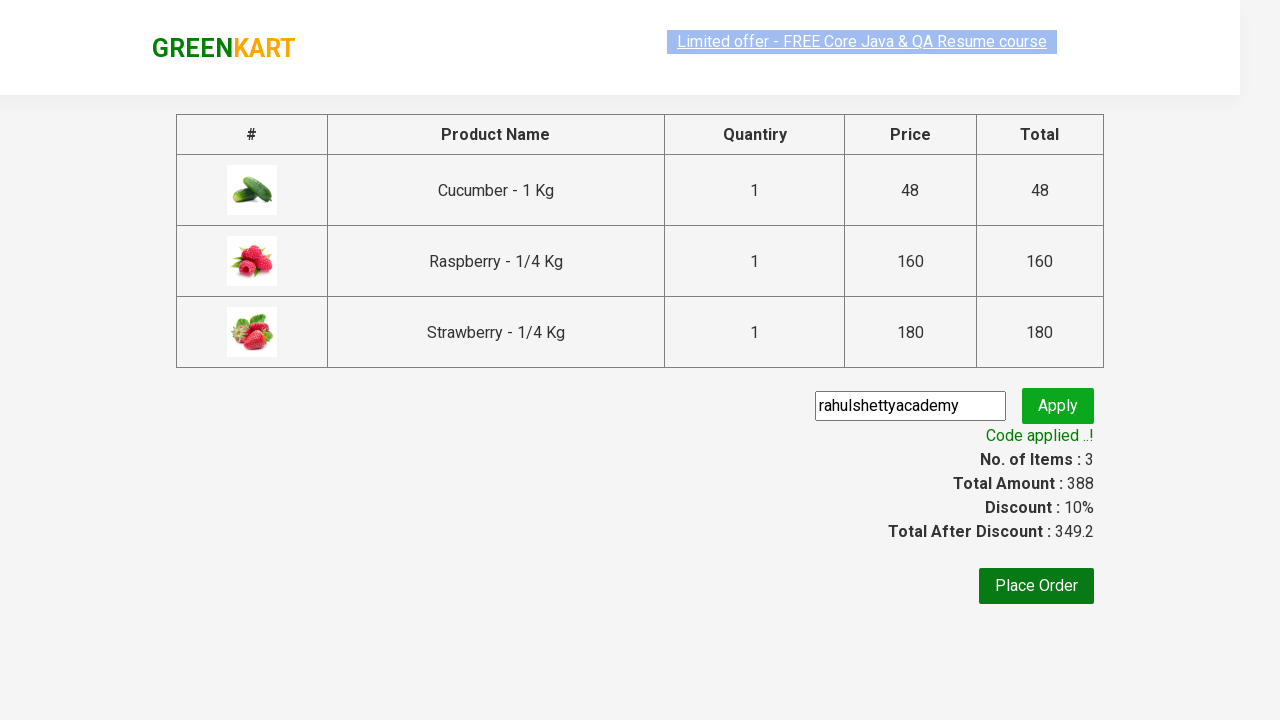